Tests dynamic input control by clicking Enable button to enable a disabled input field, then clicking Disable to disable it again

Starting URL: https://the-internet.herokuapp.com/dynamic_controls

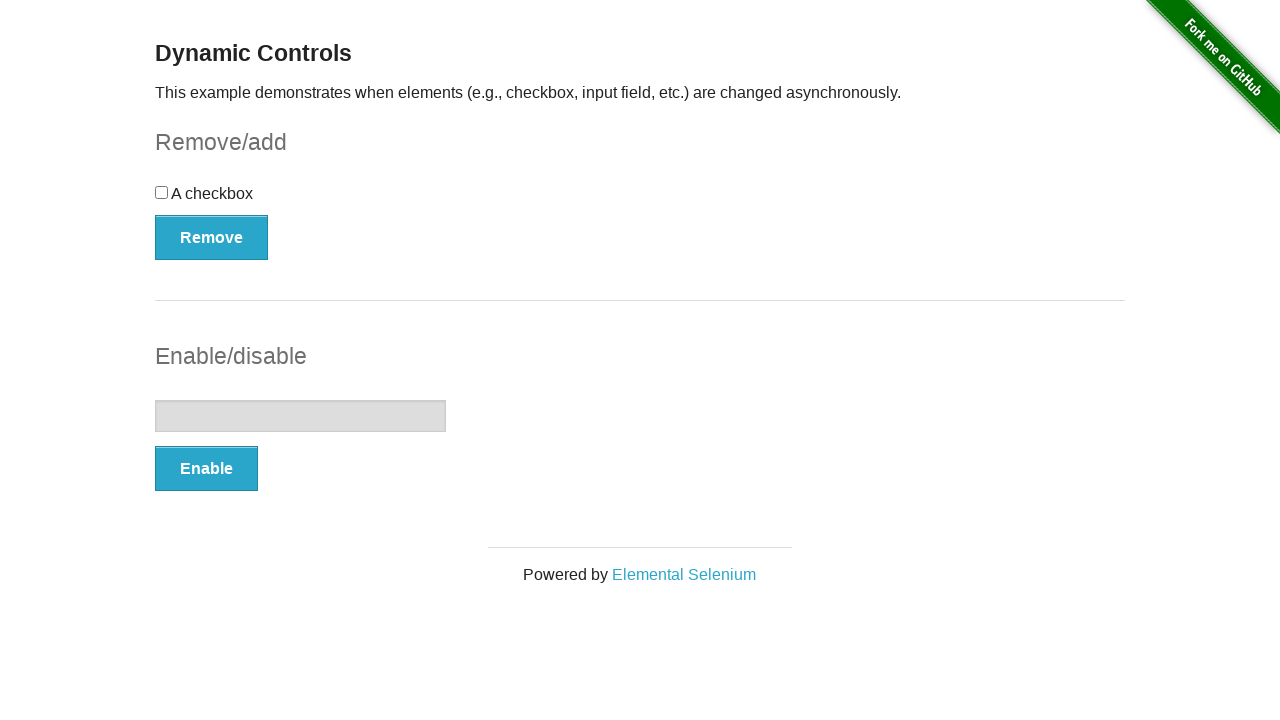

Verified input field is initially disabled
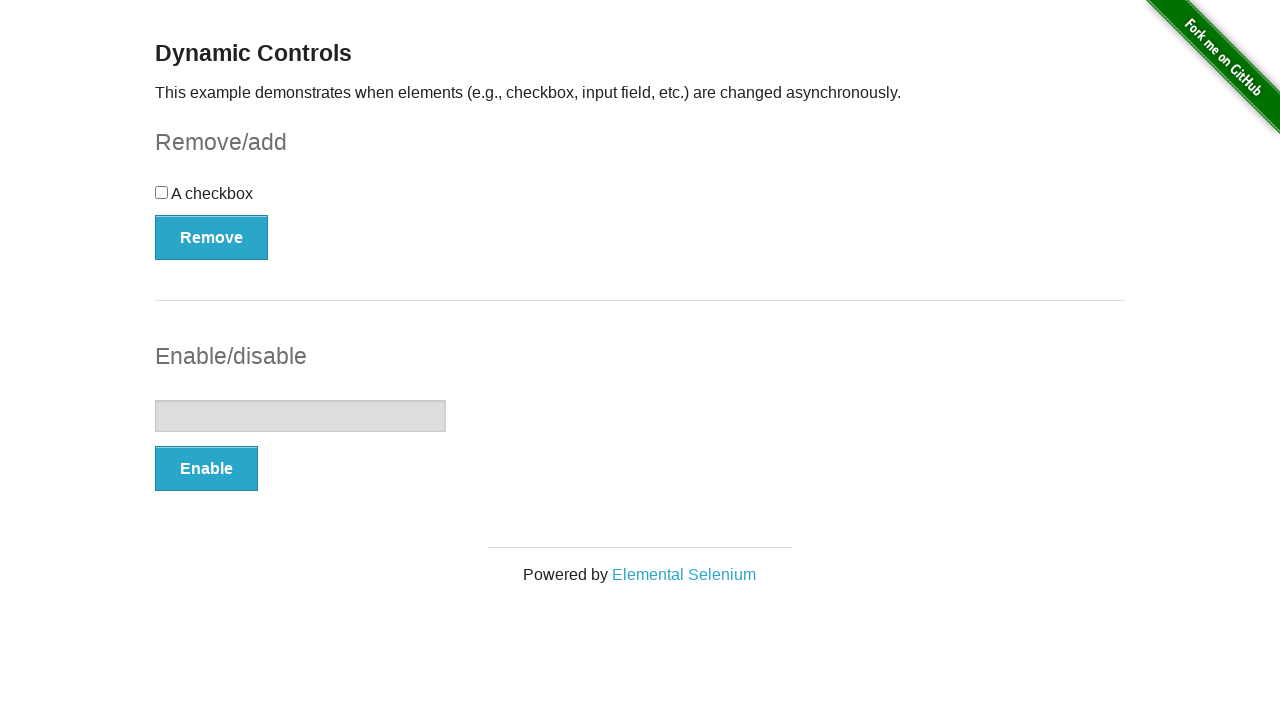

Clicked Enable button to enable the input field at (206, 469) on #input-example button
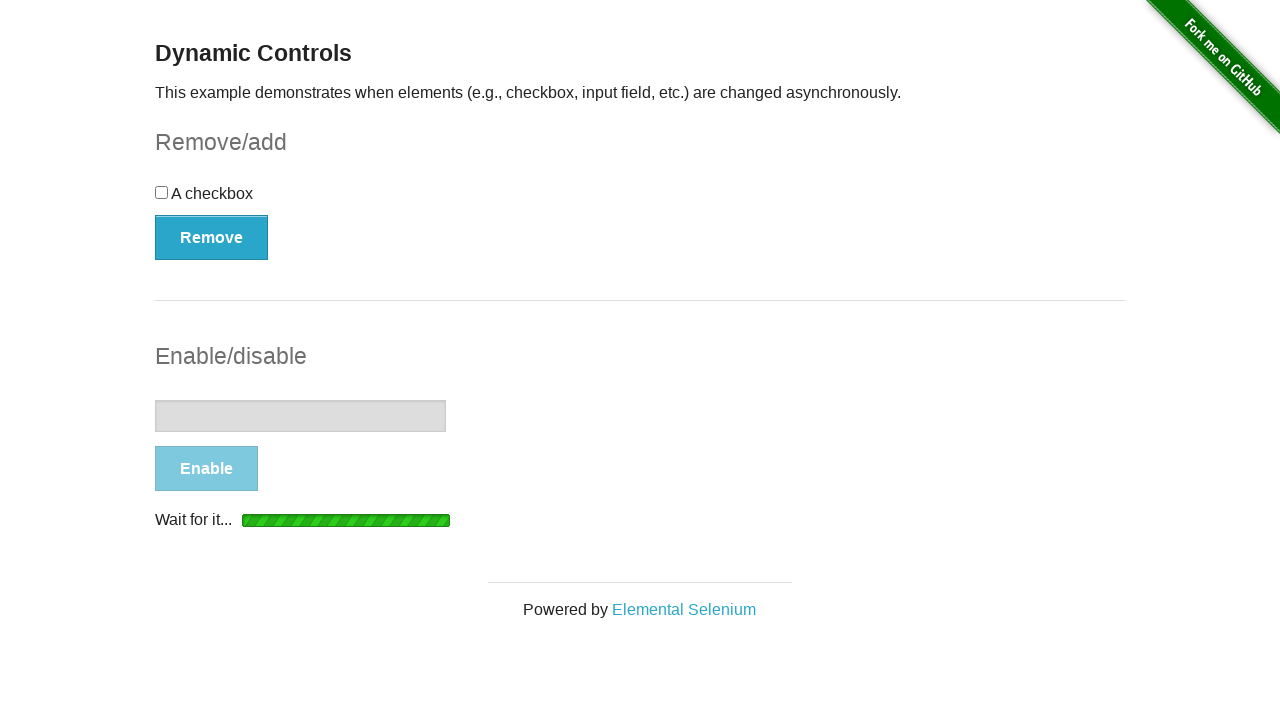

Input field became enabled after clicking Enable button
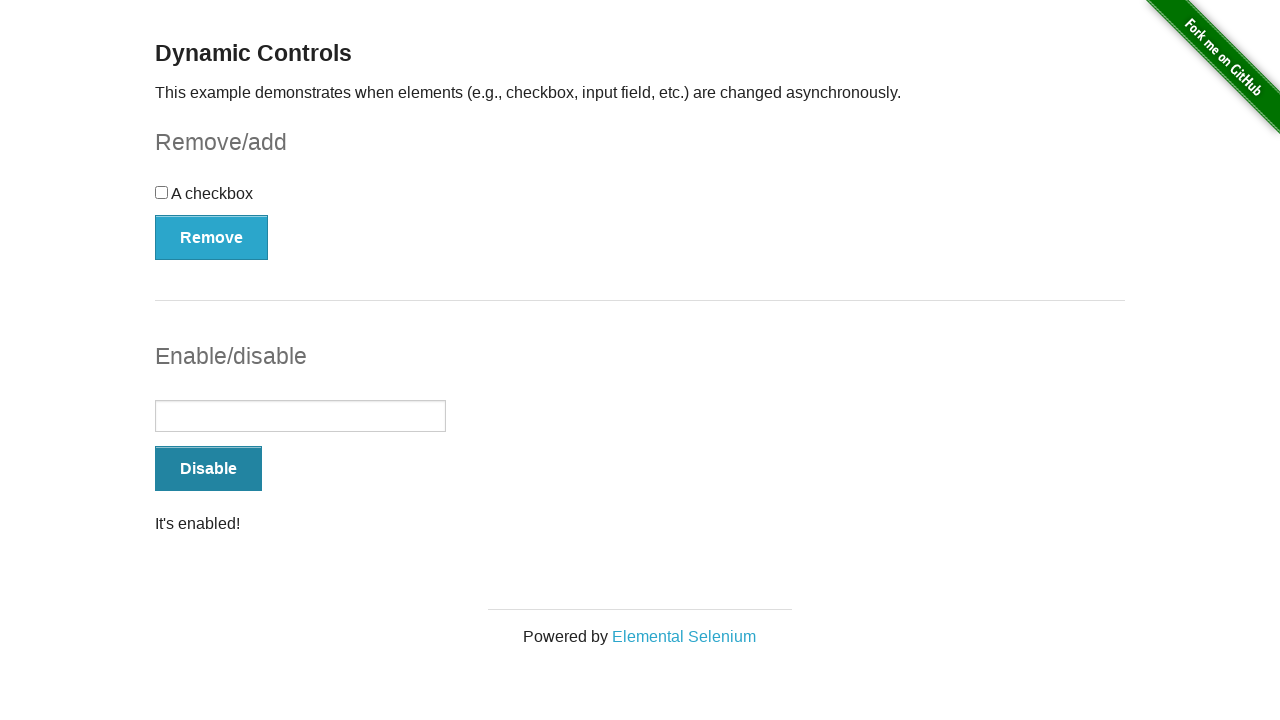

Verified input field is now enabled
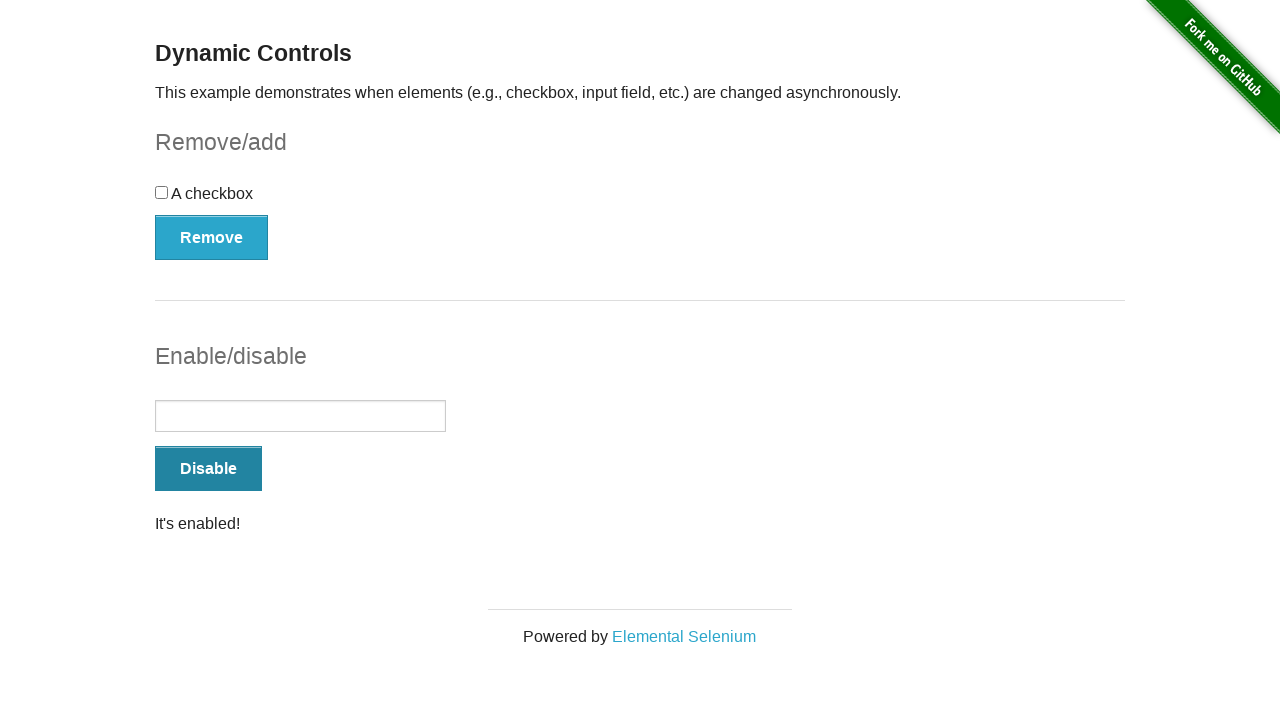

Clicked Disable button to disable the input field at (208, 469) on #input-example button
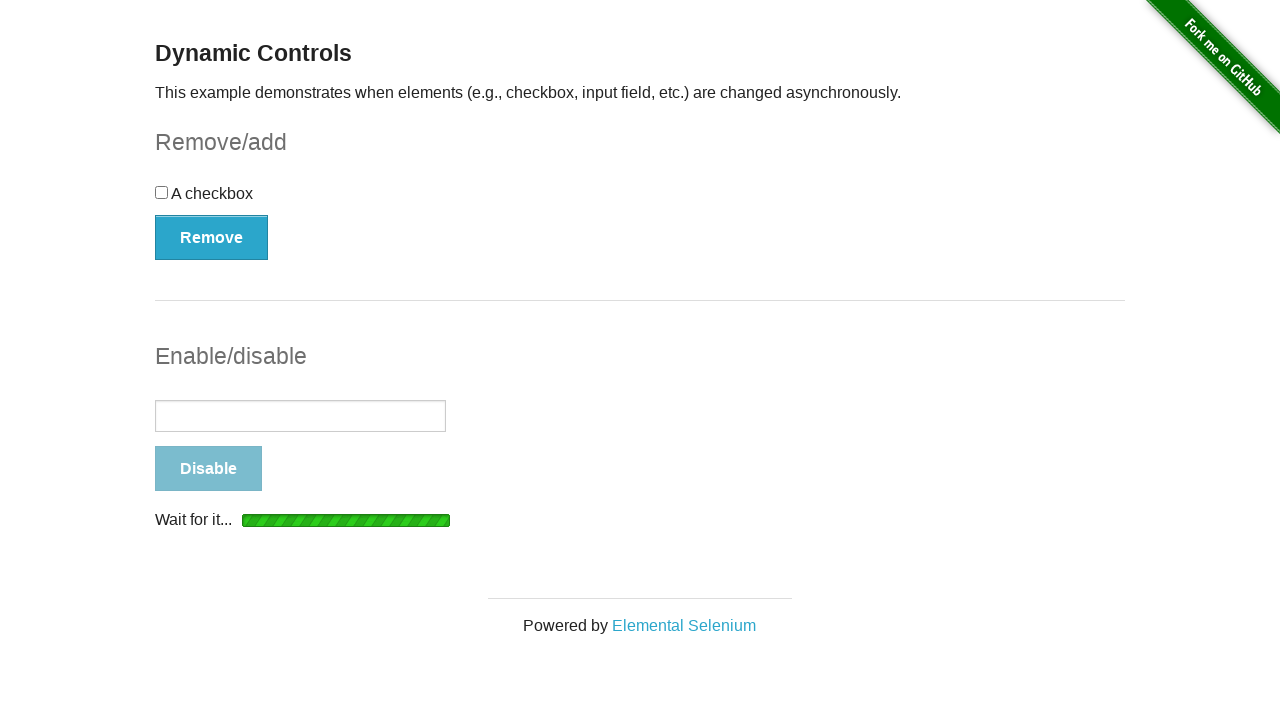

Input field became disabled after clicking Disable button
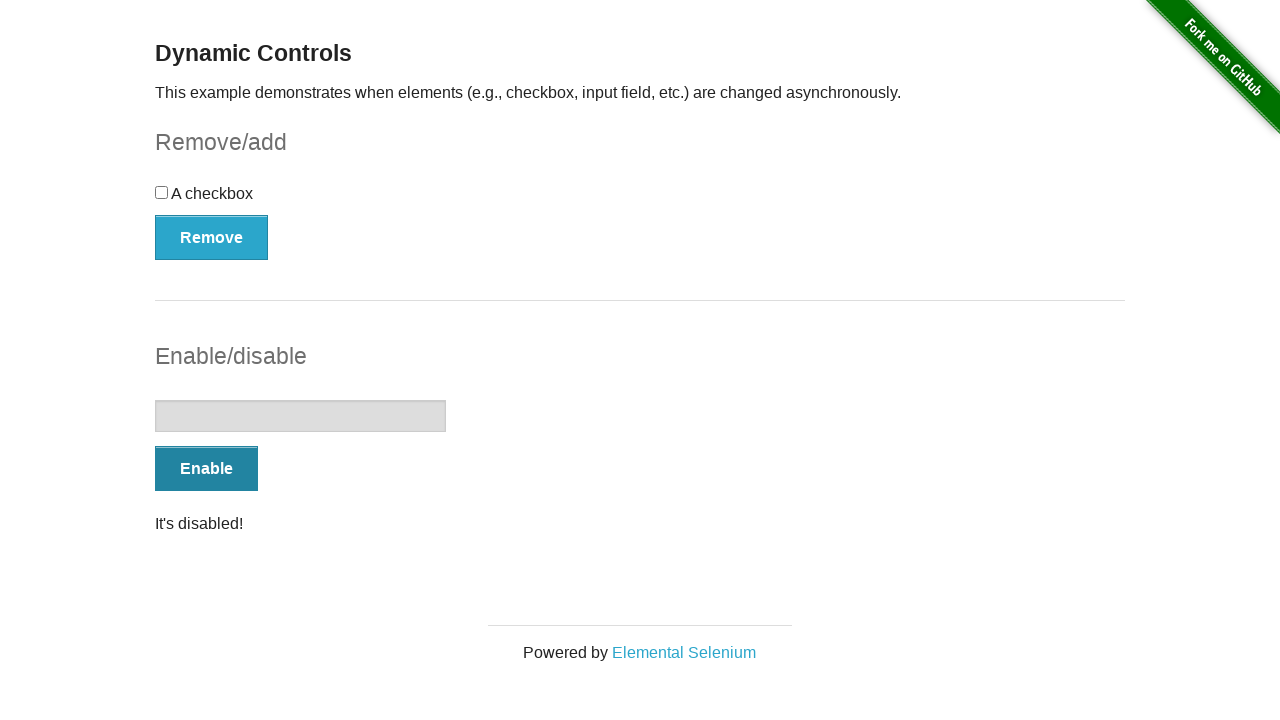

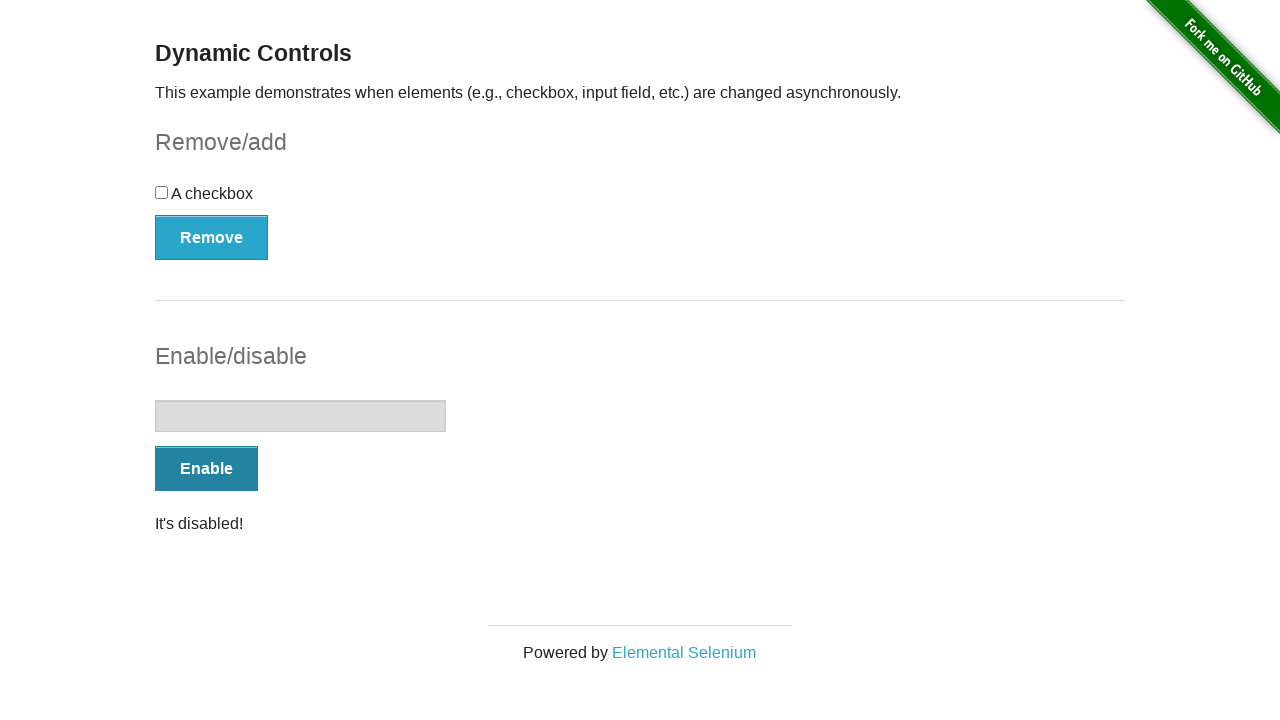